Tests web table functionality by adding a new record with user information including name, email, age, salary, and department

Starting URL: https://demoqa.com/webtables

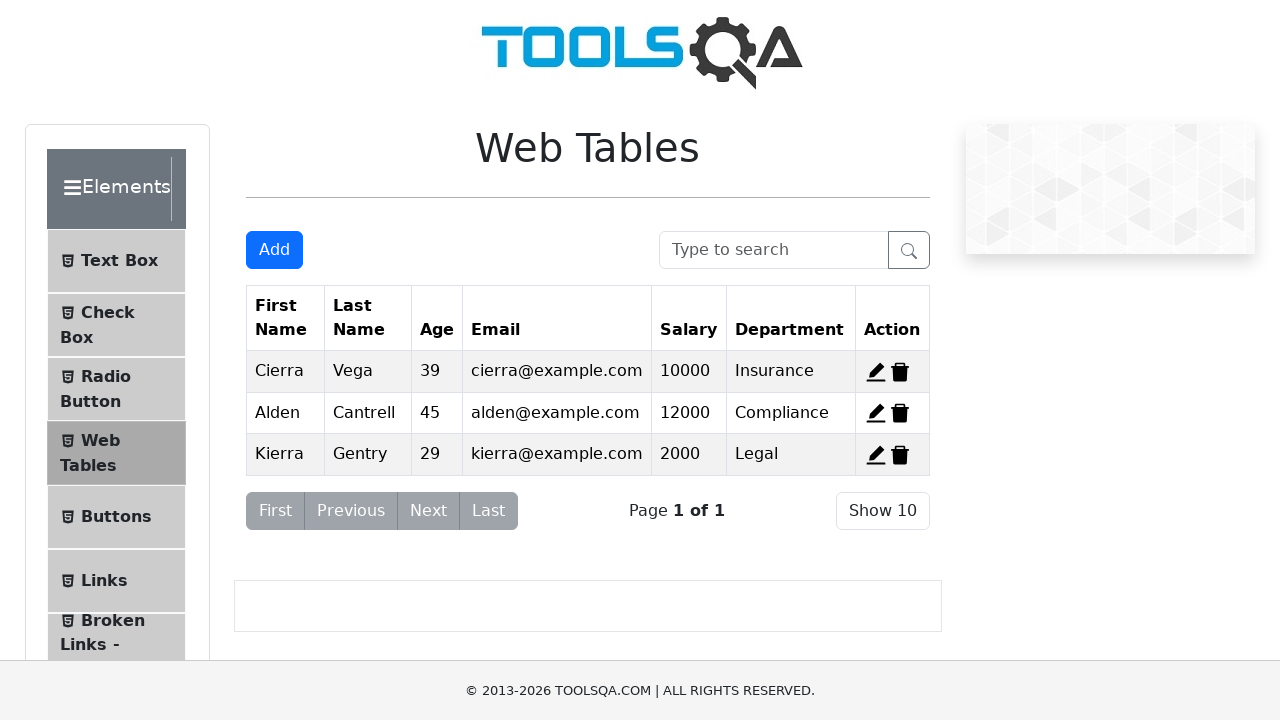

Clicked 'Add New Record' button to open the form at (274, 250) on #addNewRecordButton
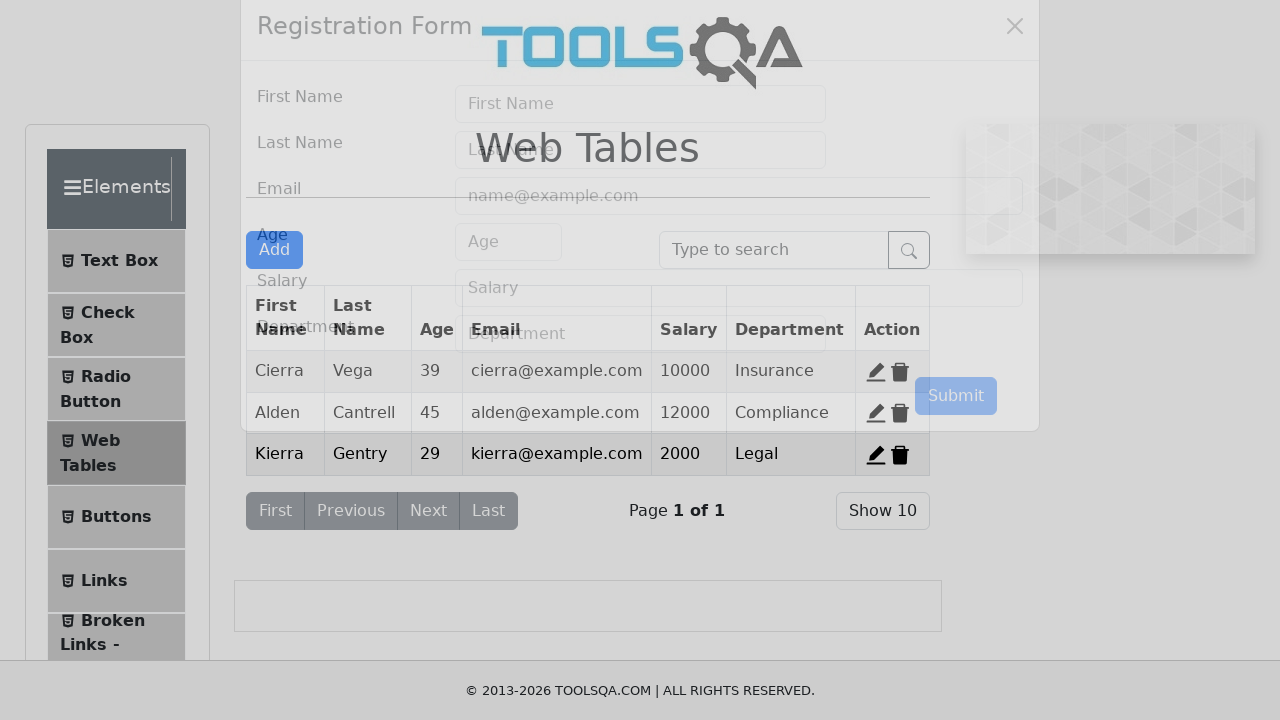

Filled first name field with 'Vitally' on #firstName
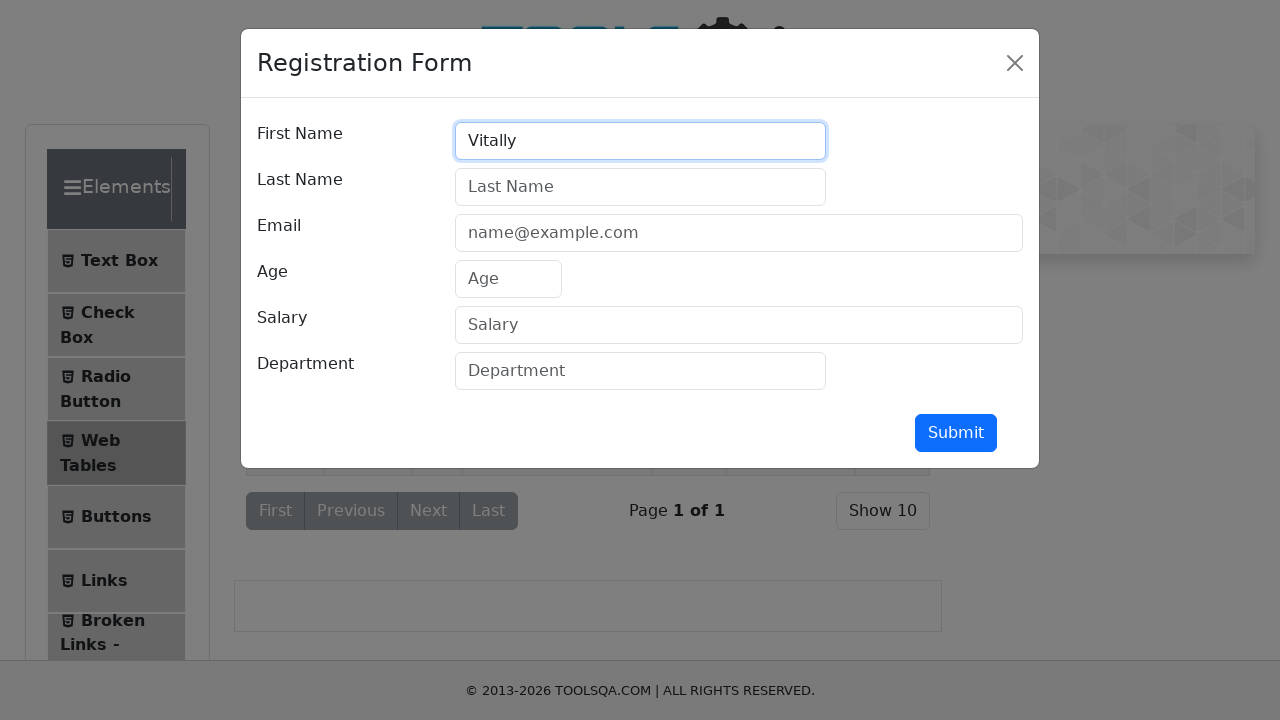

Filled last name field with 'Dmitriev' on #lastName
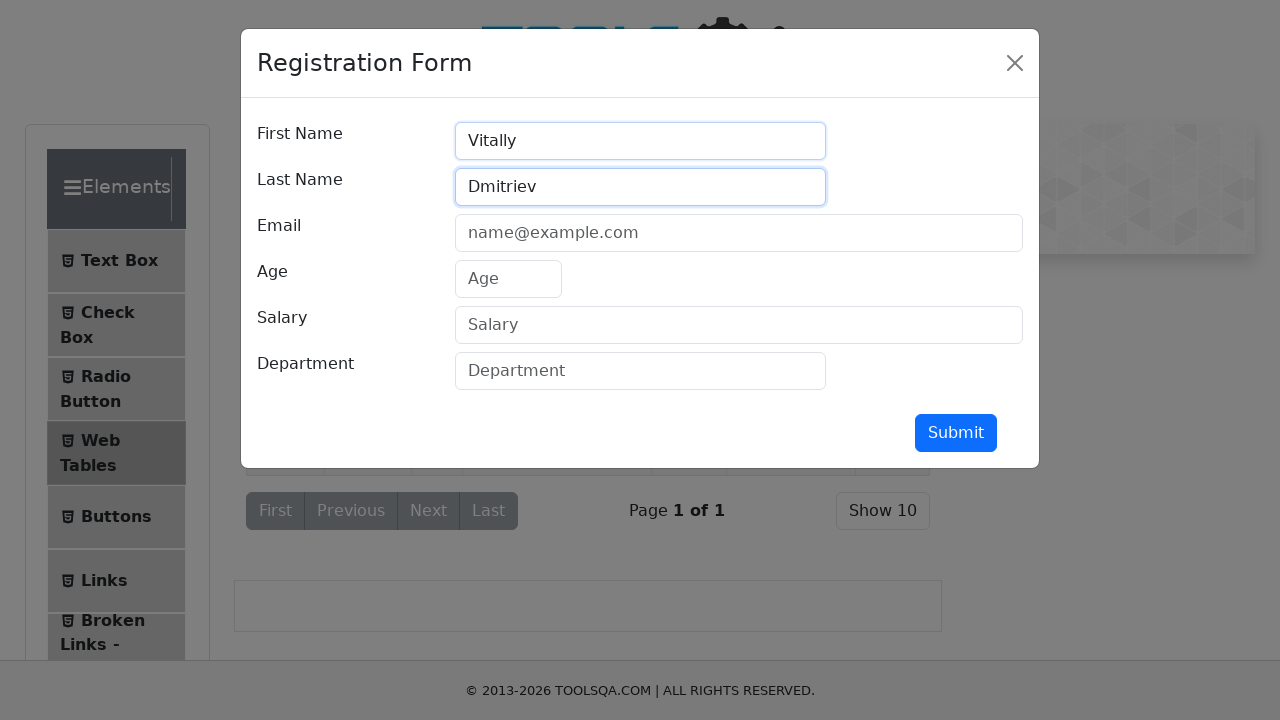

Filled email field with 'test@test.ru' on #userEmail
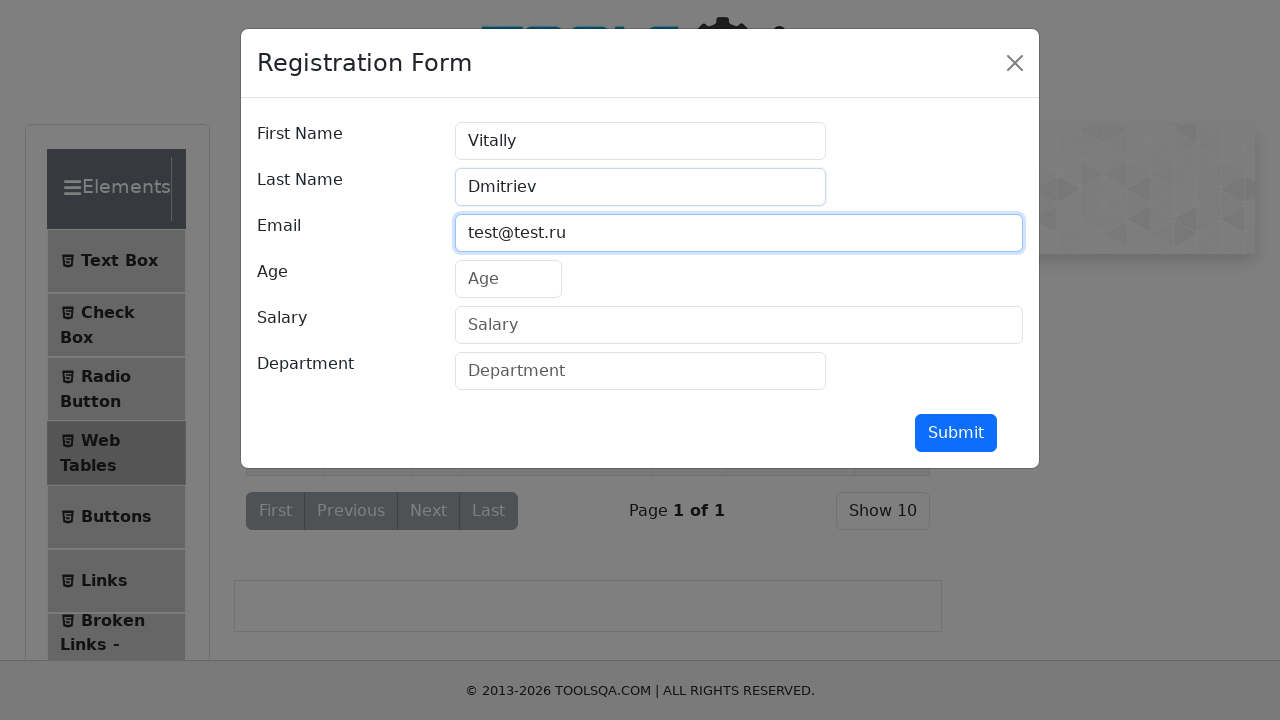

Filled age field with '24' on #age
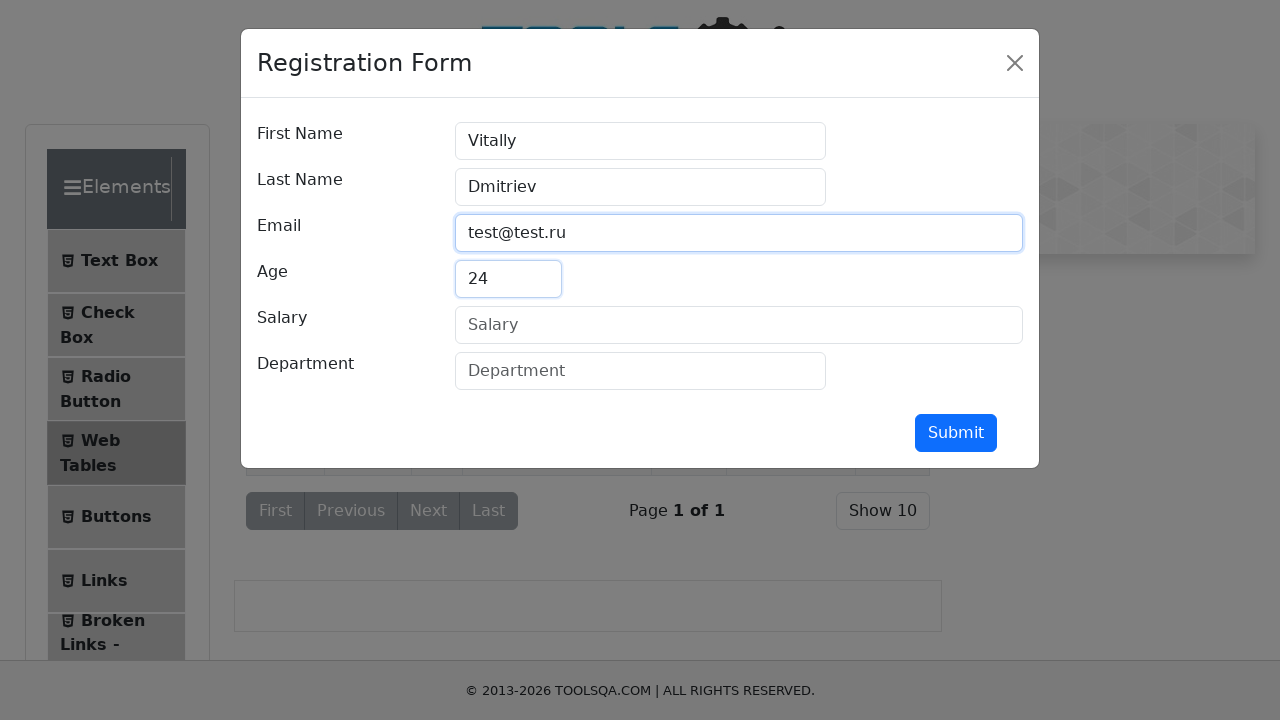

Filled salary field with '54000' on #salary
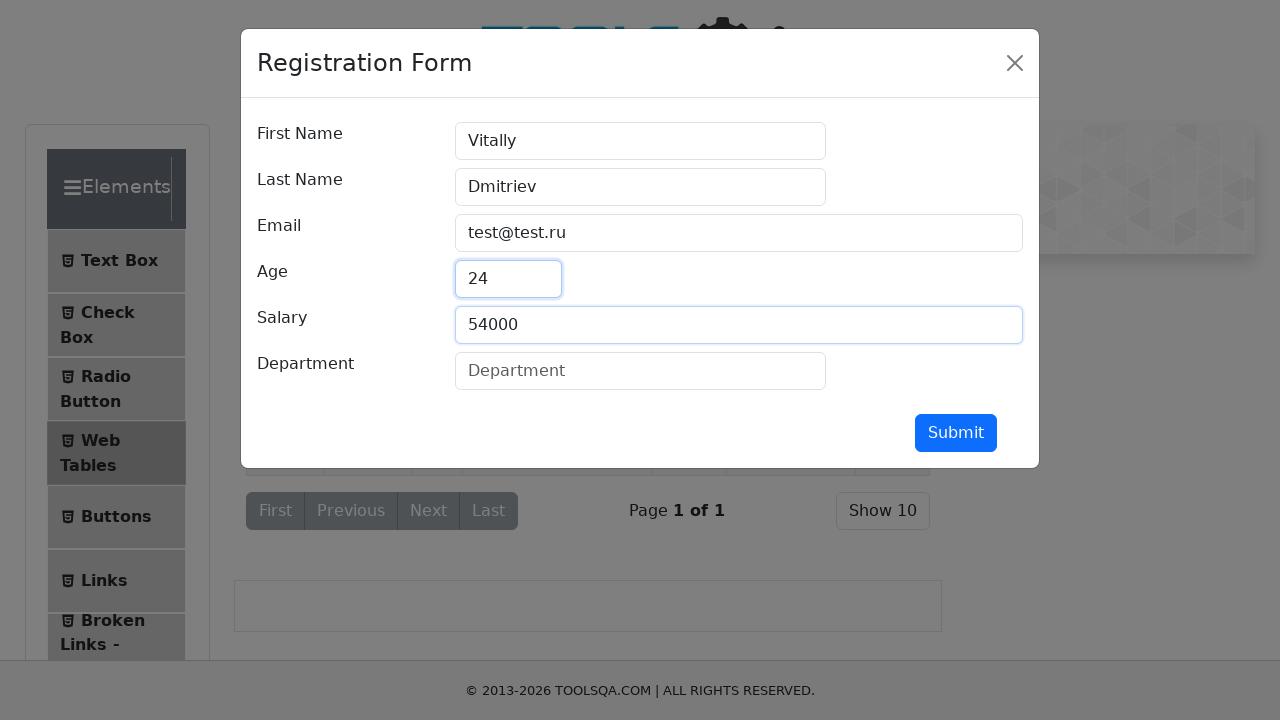

Filled department field with 'QA' on #department
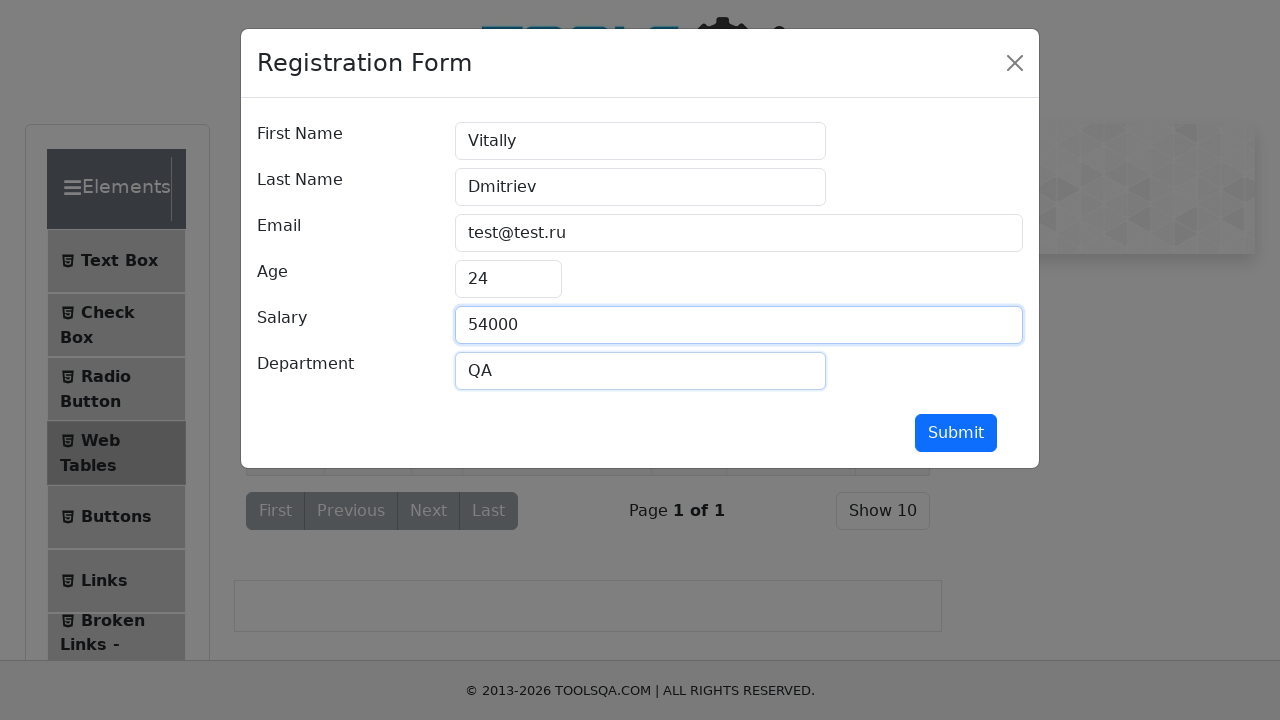

Clicked submit button to add new record at (956, 433) on #submit
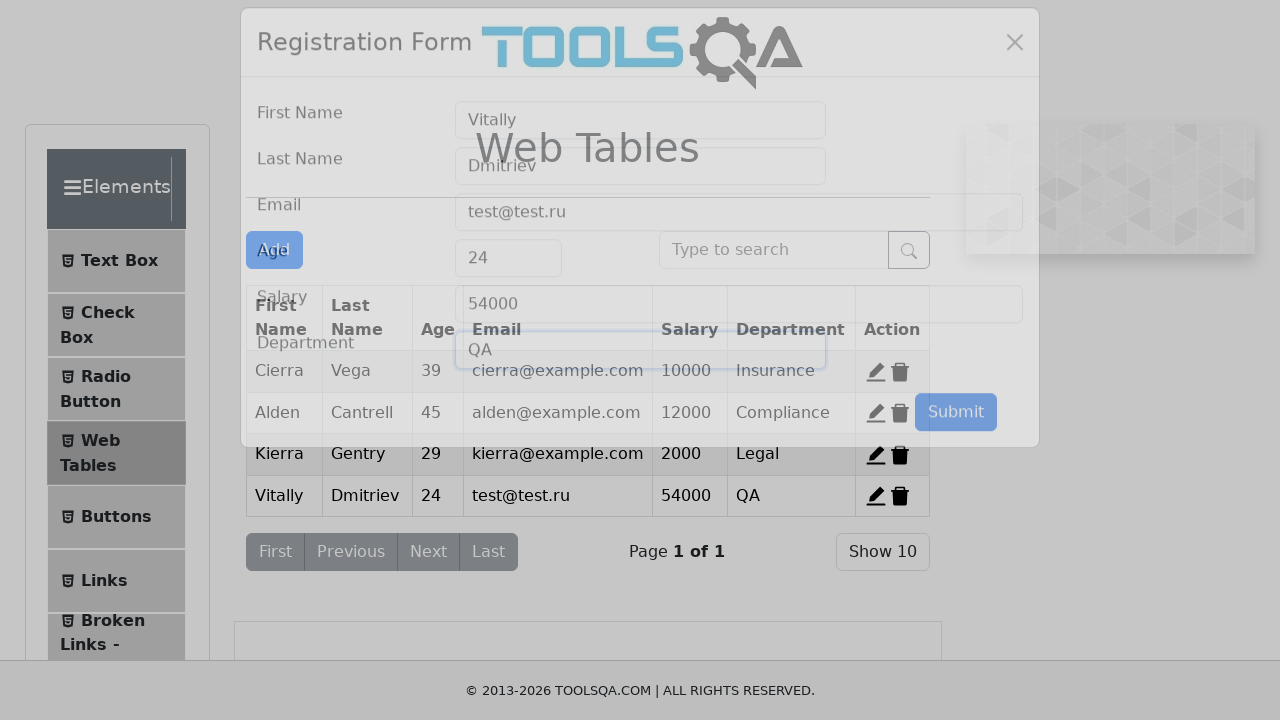

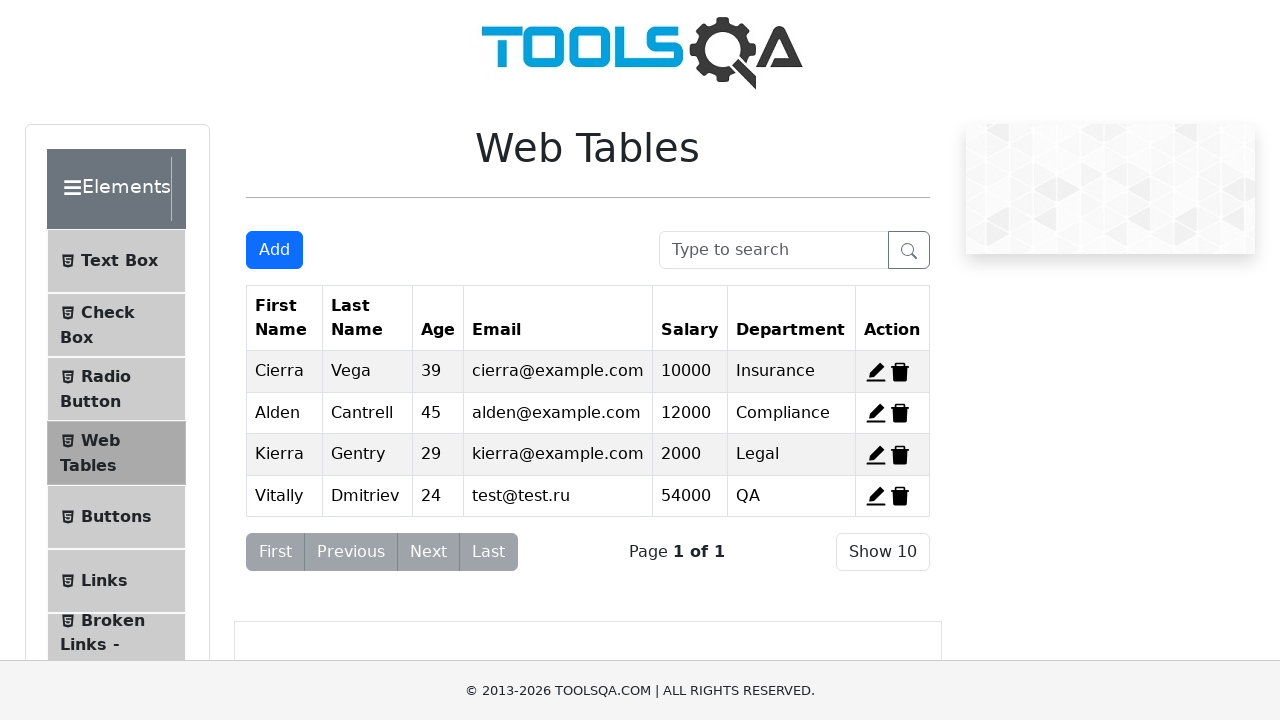